Tests confirmation dialog by clicking Show Me Confirmation button and handling both accept and dismiss actions

Starting URL: http://only-testing-blog.blogspot.com/2014/01/textbox.html

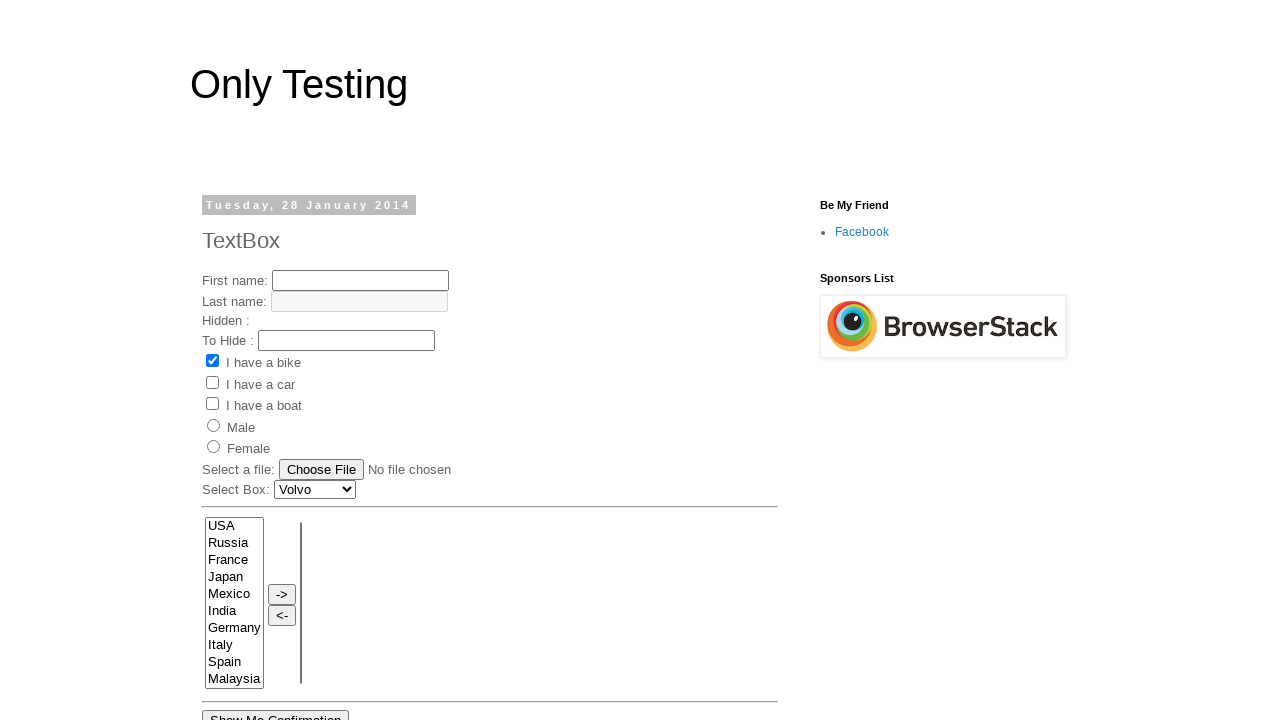

Set up dialog handler to accept confirmation
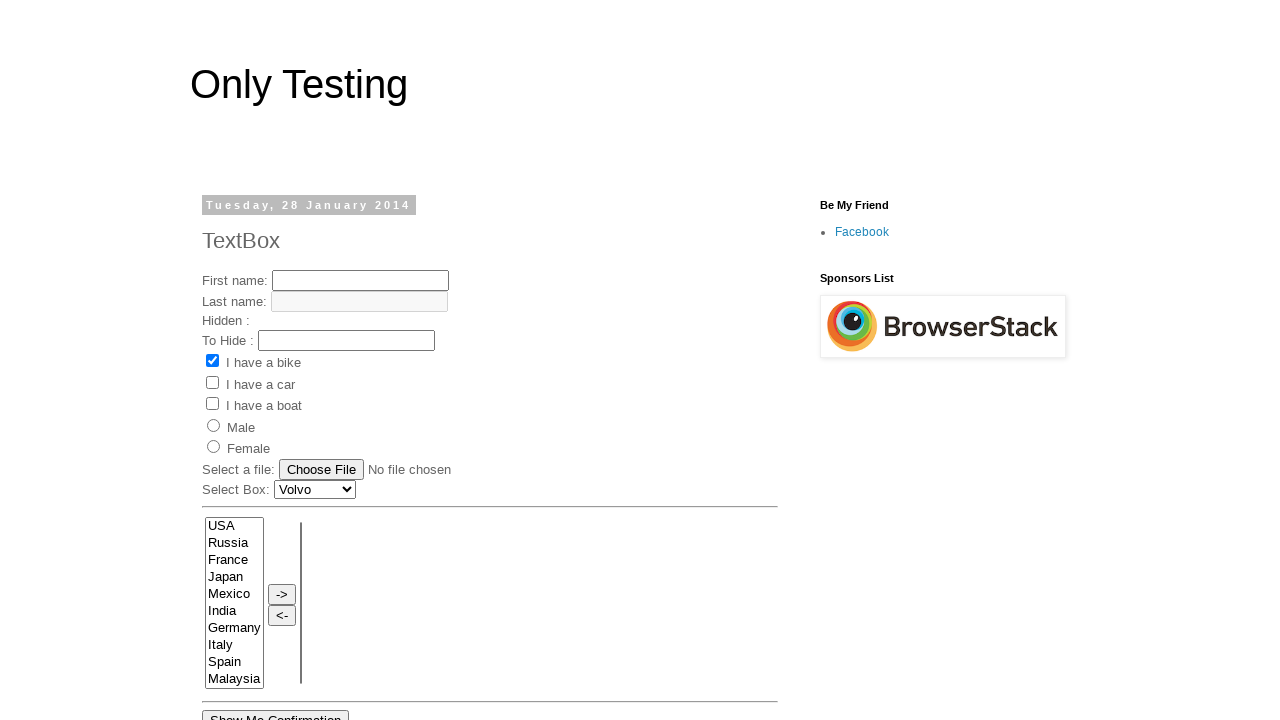

Clicked Show Me Confirmation button and accepted dialog at (276, 710) on xpath=//button[text()='Show Me Confirmation']
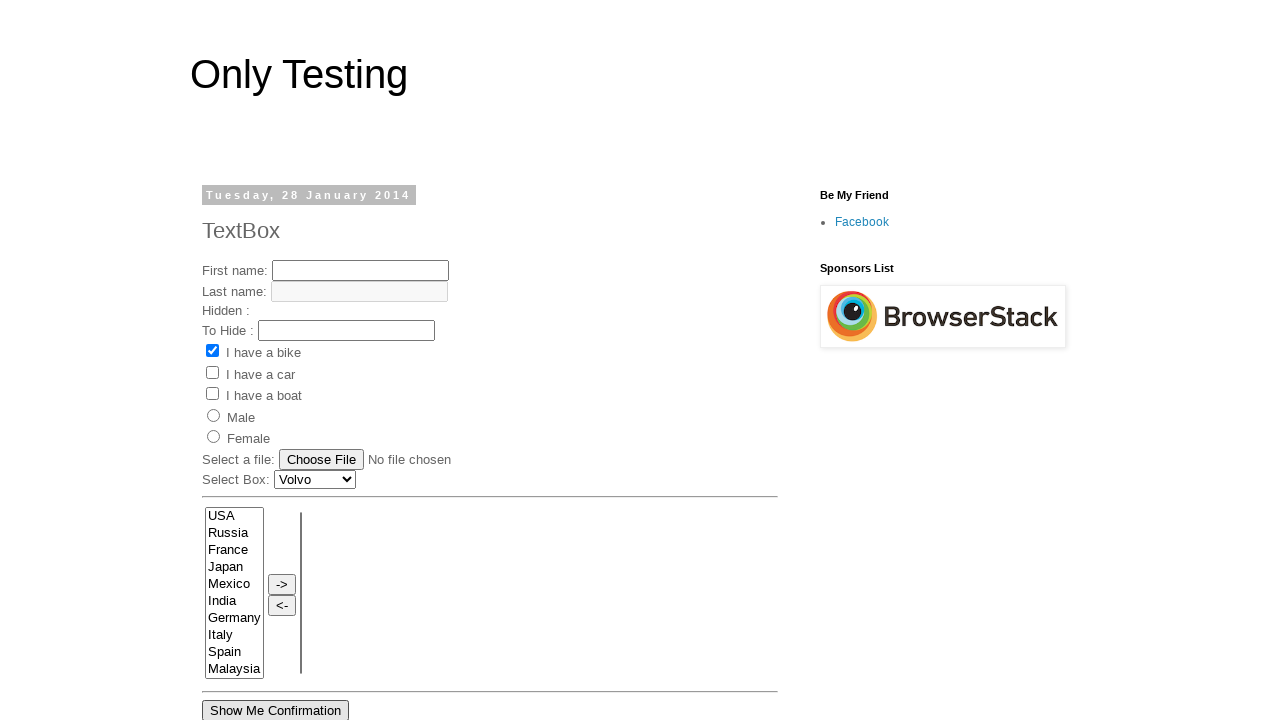

Located confirmation message element
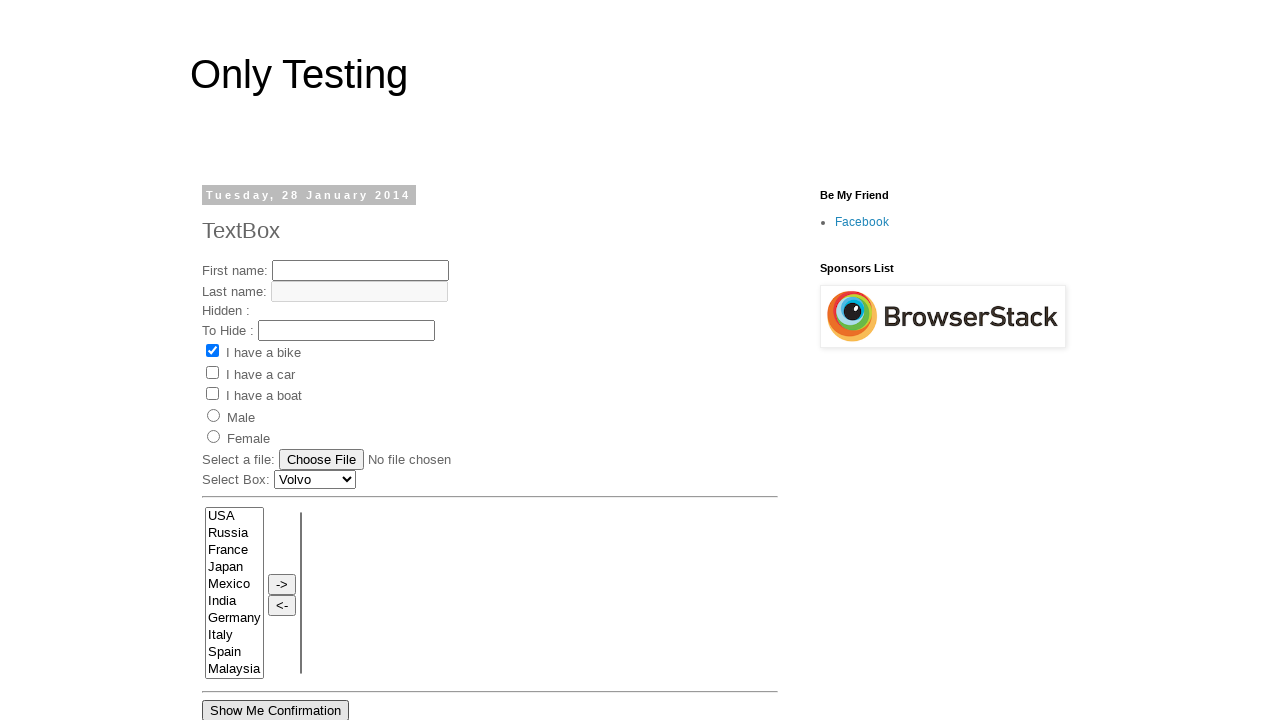

Set up dialog handler to dismiss confirmation
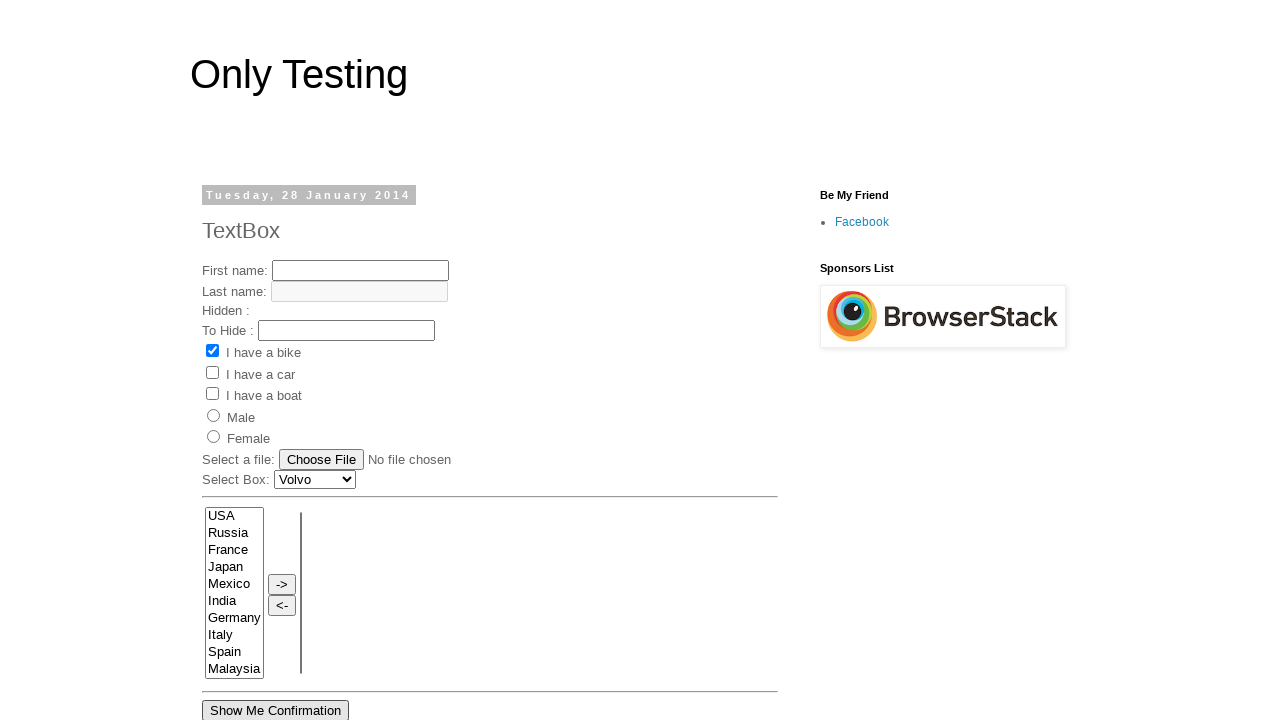

Clicked Show Me Confirmation button and dismissed dialog at (276, 710) on xpath=//button[text()='Show Me Confirmation']
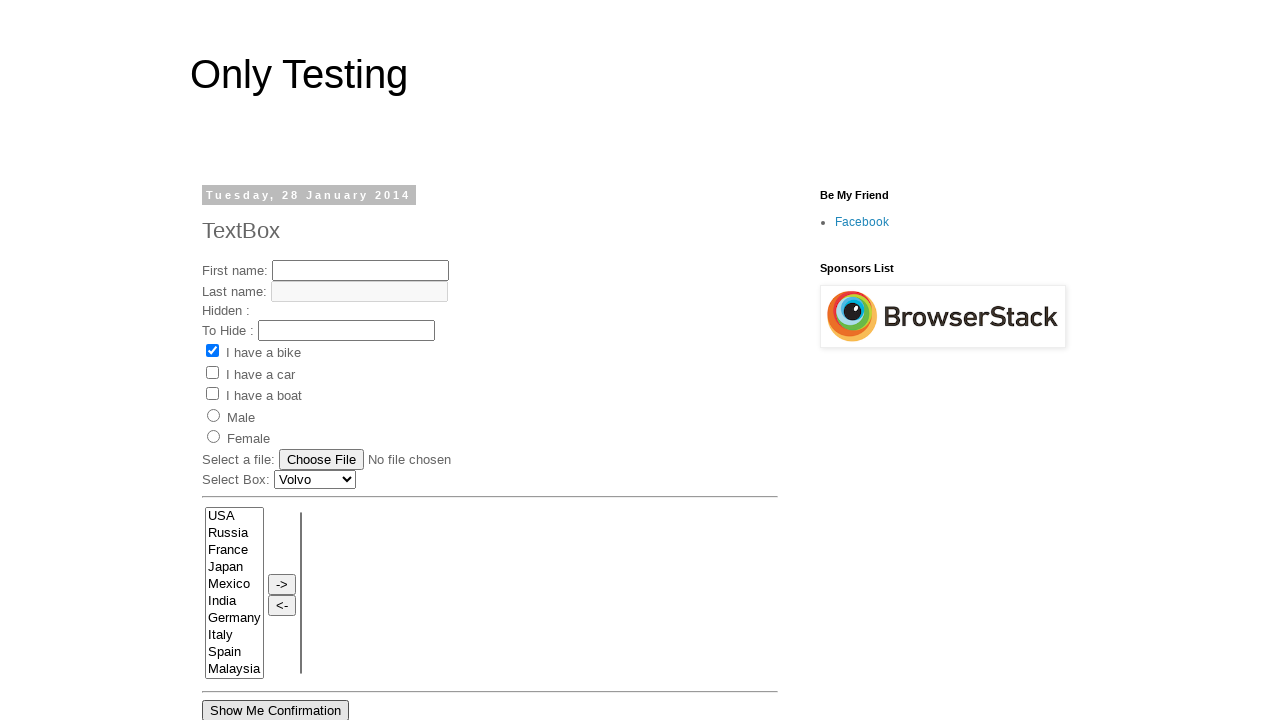

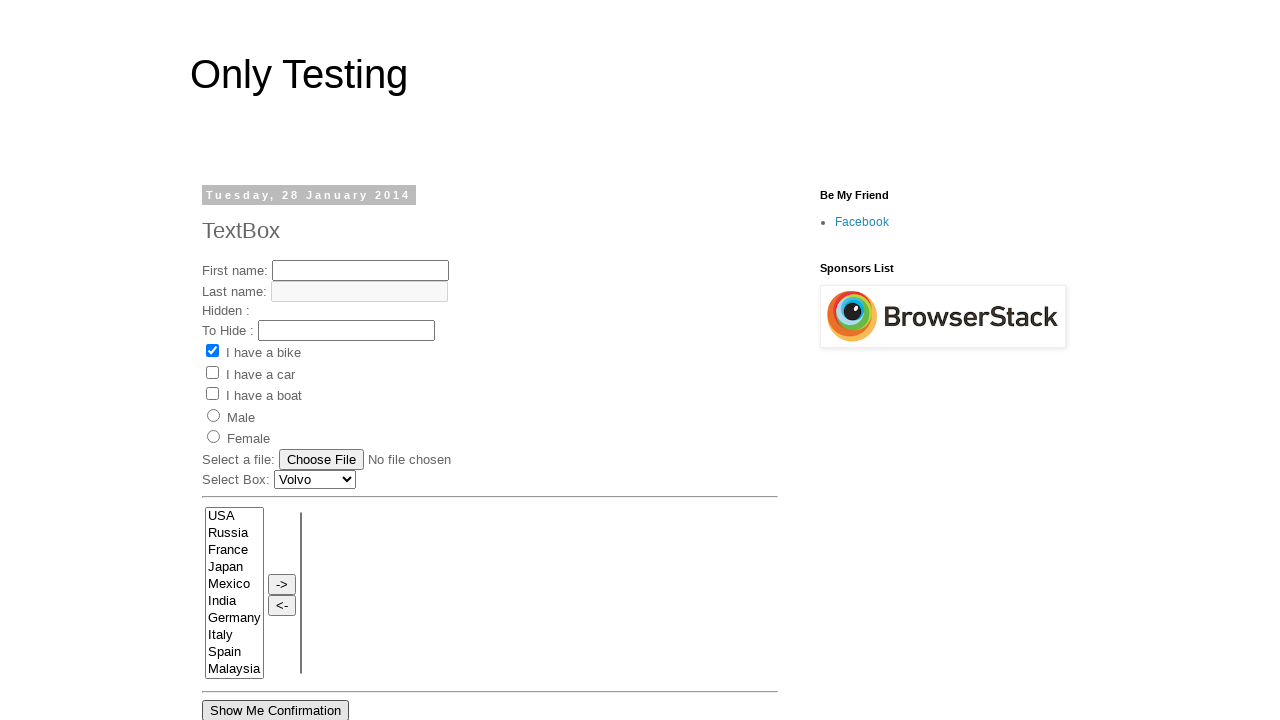